Fills out a form with first name, last name, and email fields, then submits it

Starting URL: http://secure-retreat-92358.herokuapp.com

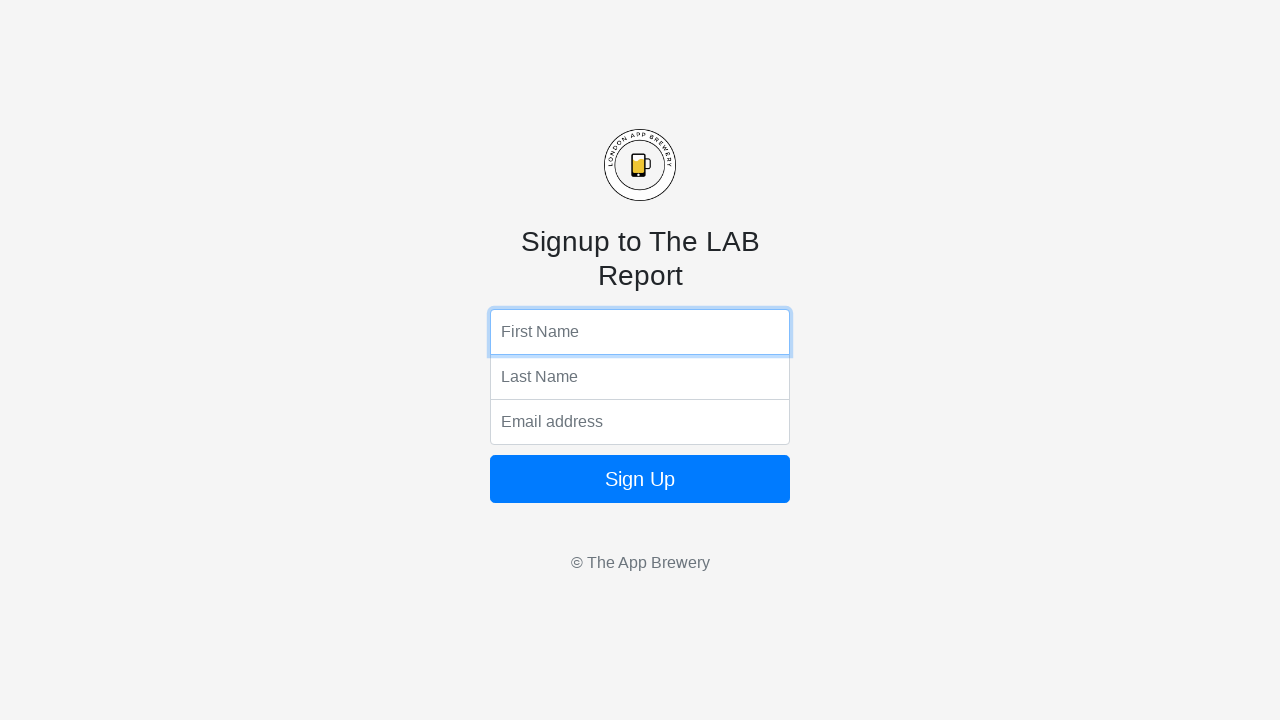

Filled first name field with 'Ivan' on input[name='fName']
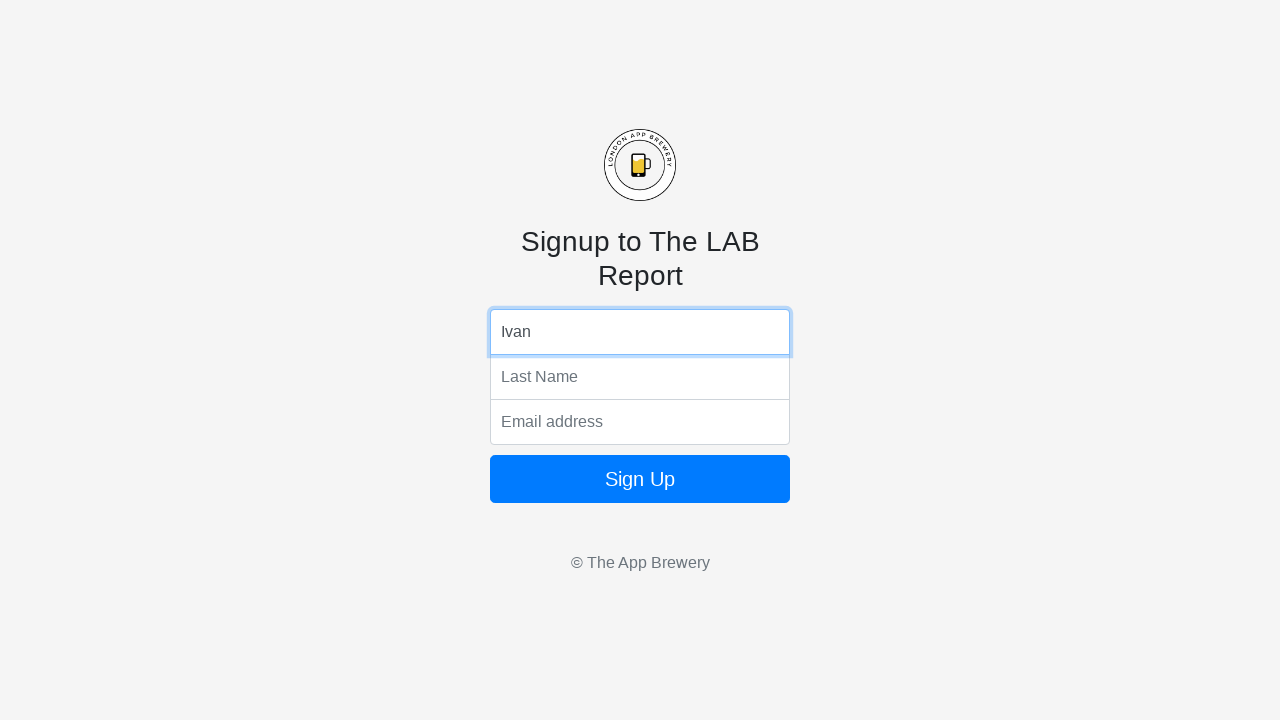

Filled last name field with 'Ivanov' on input[name='lName']
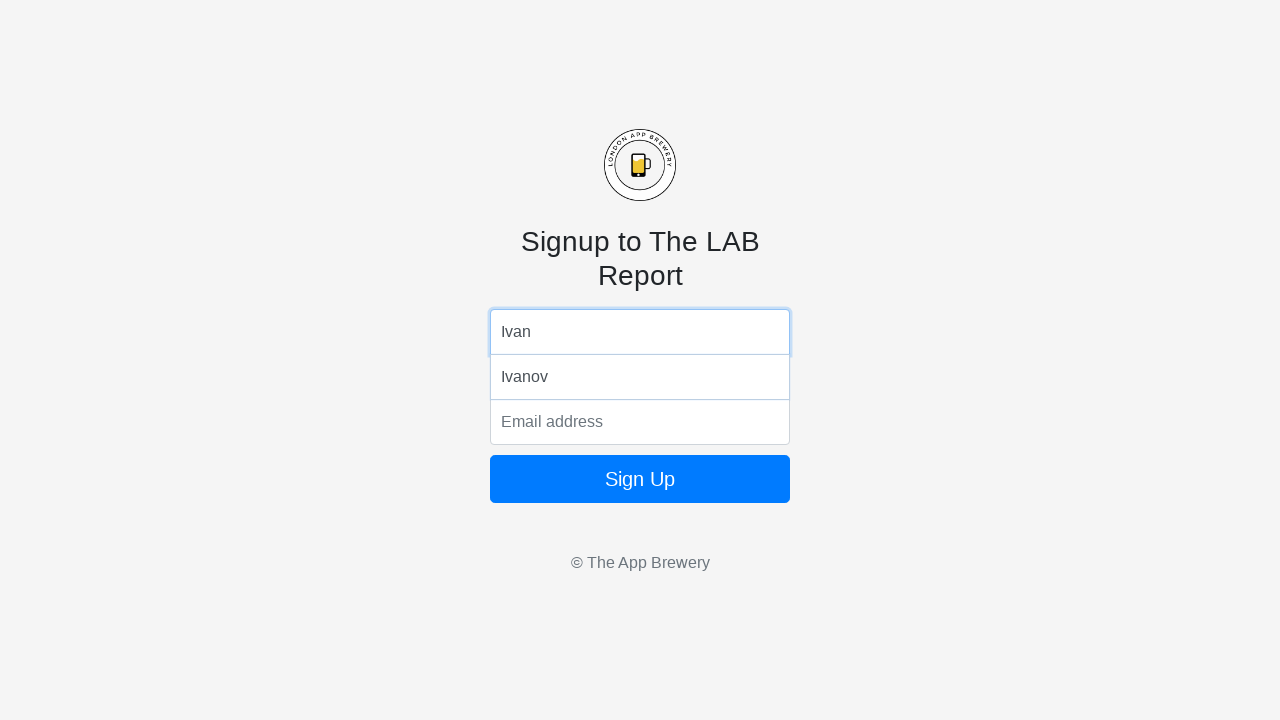

Filled email field with 'ivanivanov123@abv.bg' on input[name='email']
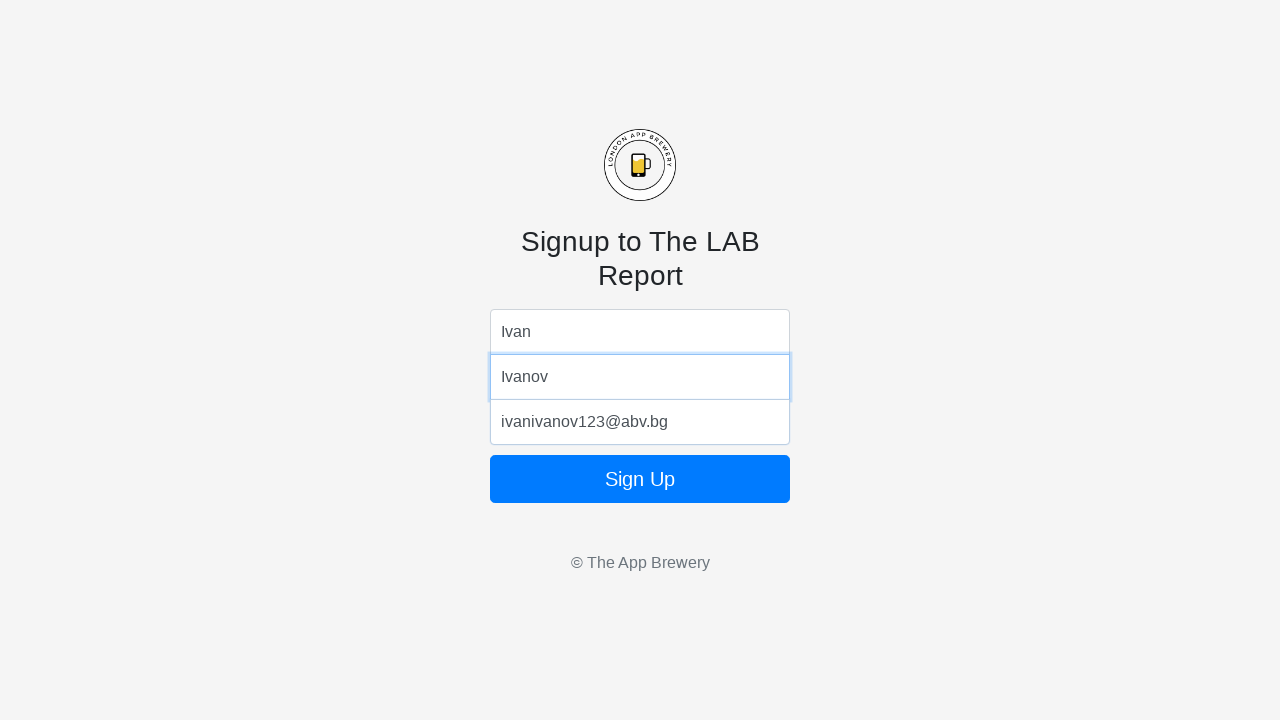

Submitted form by pressing Enter on the button on button
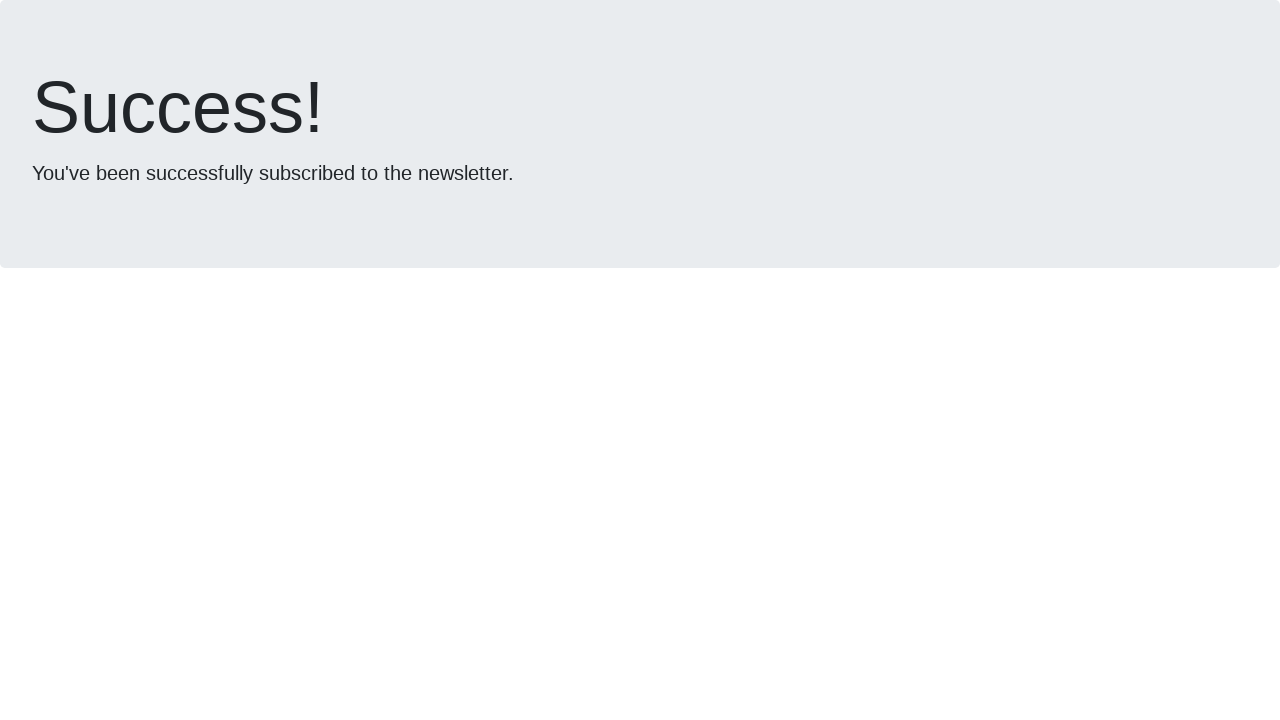

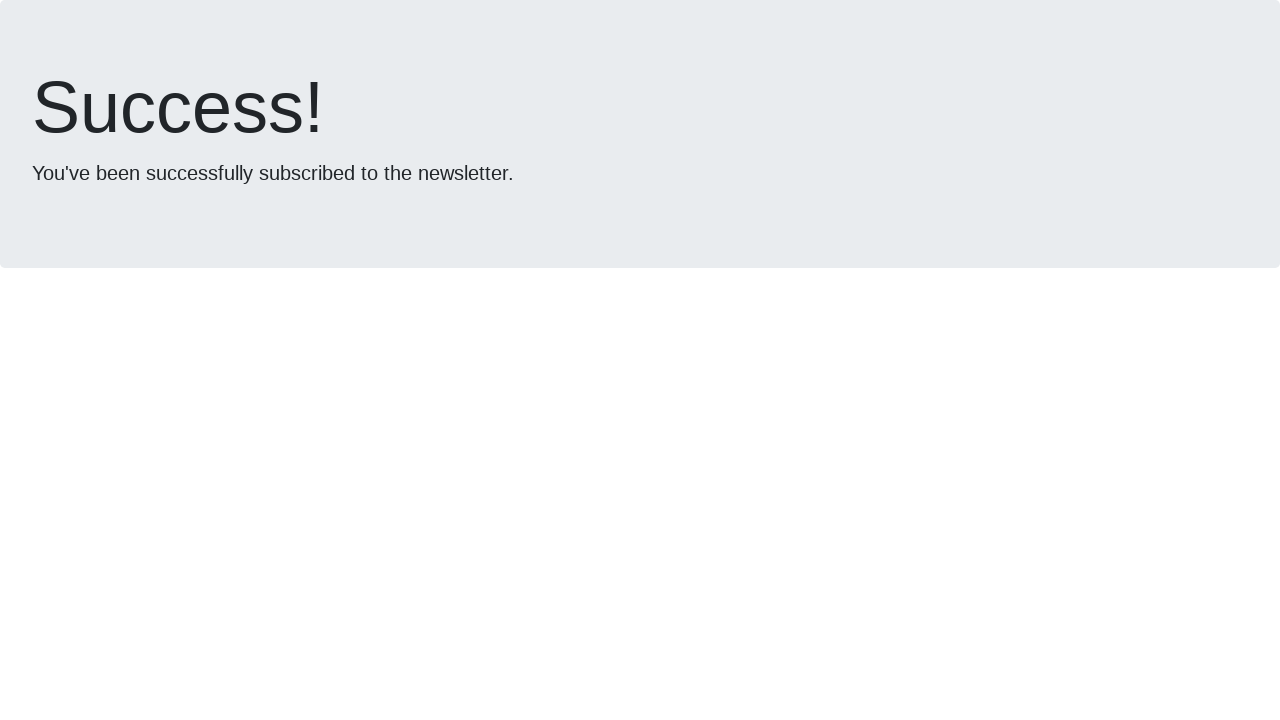